Navigates to a game/dashboard page and clicks the START button to begin an action.

Starting URL: http://ninjadash.weareslim.de/?q=low

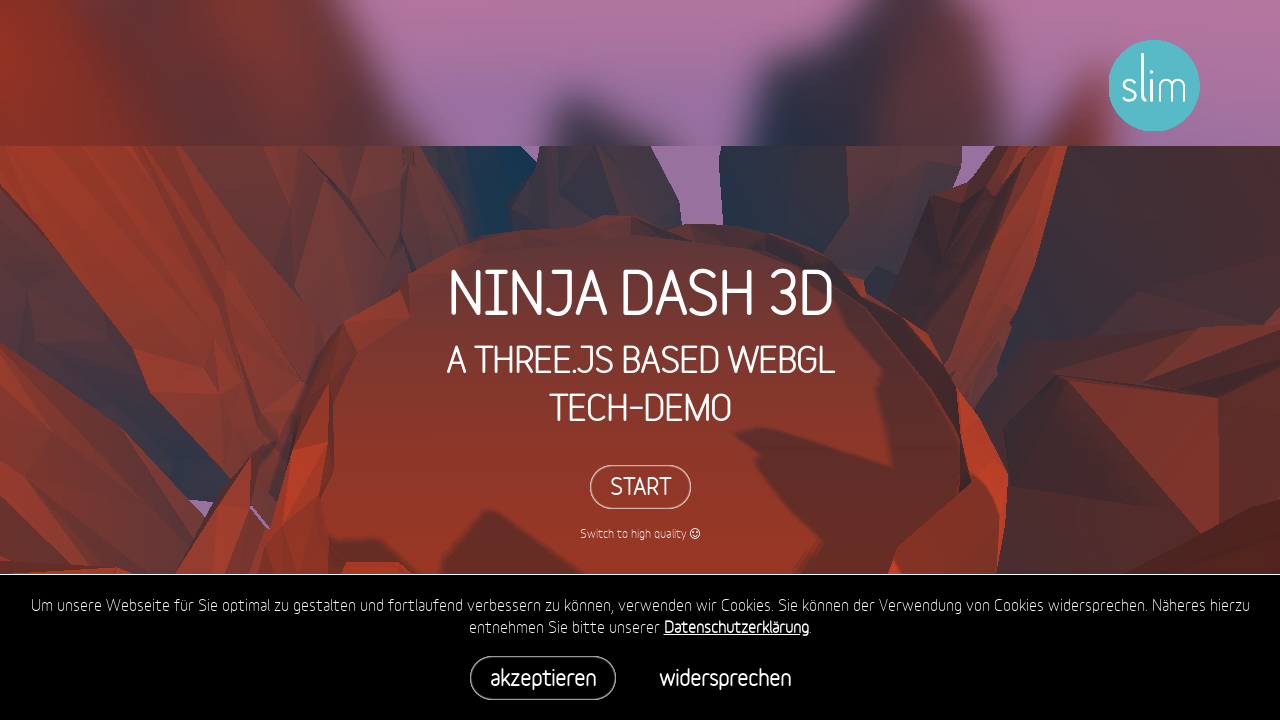

Navigated to game/dashboard page
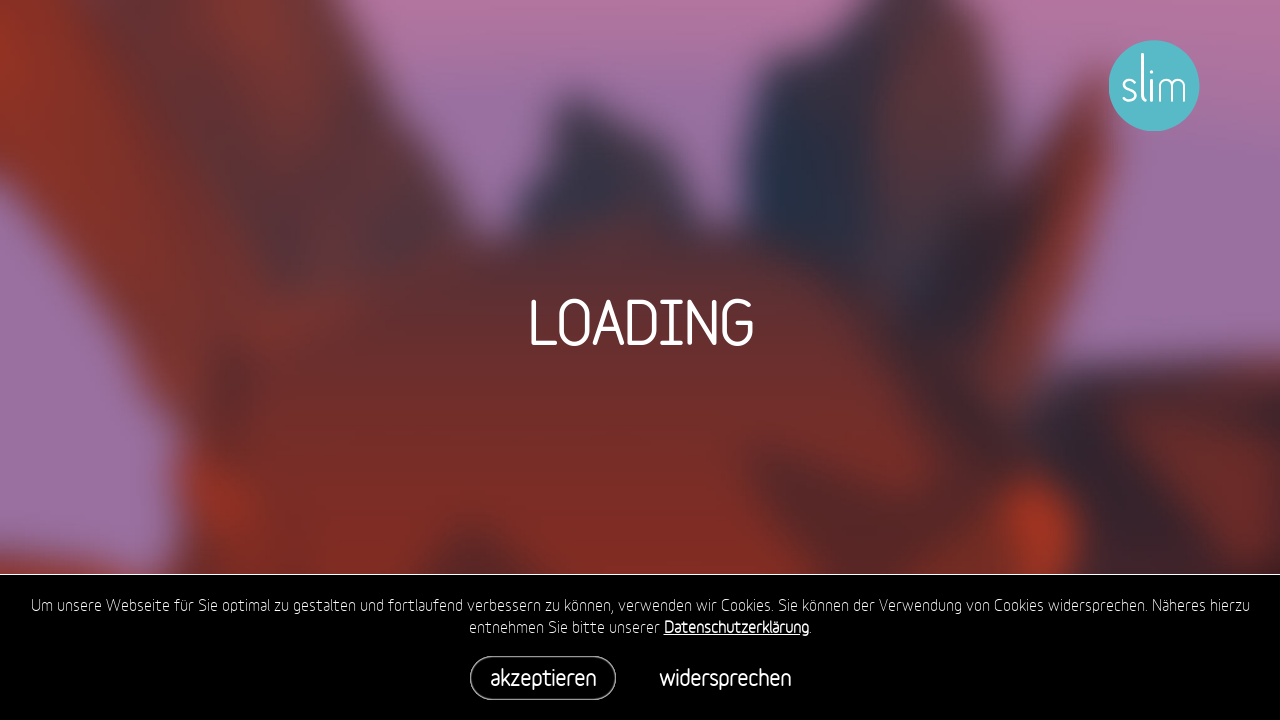

Clicked START button to begin action at (640, 487) on internal:role=button[name="START"i]
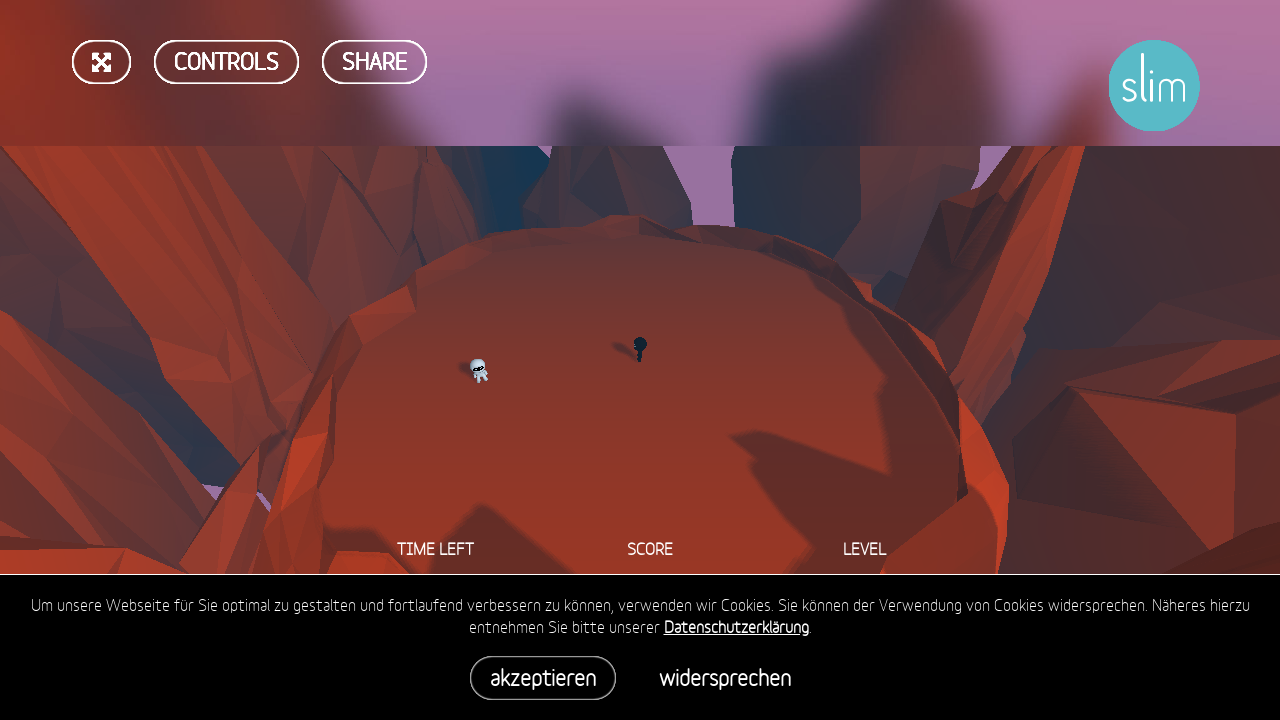

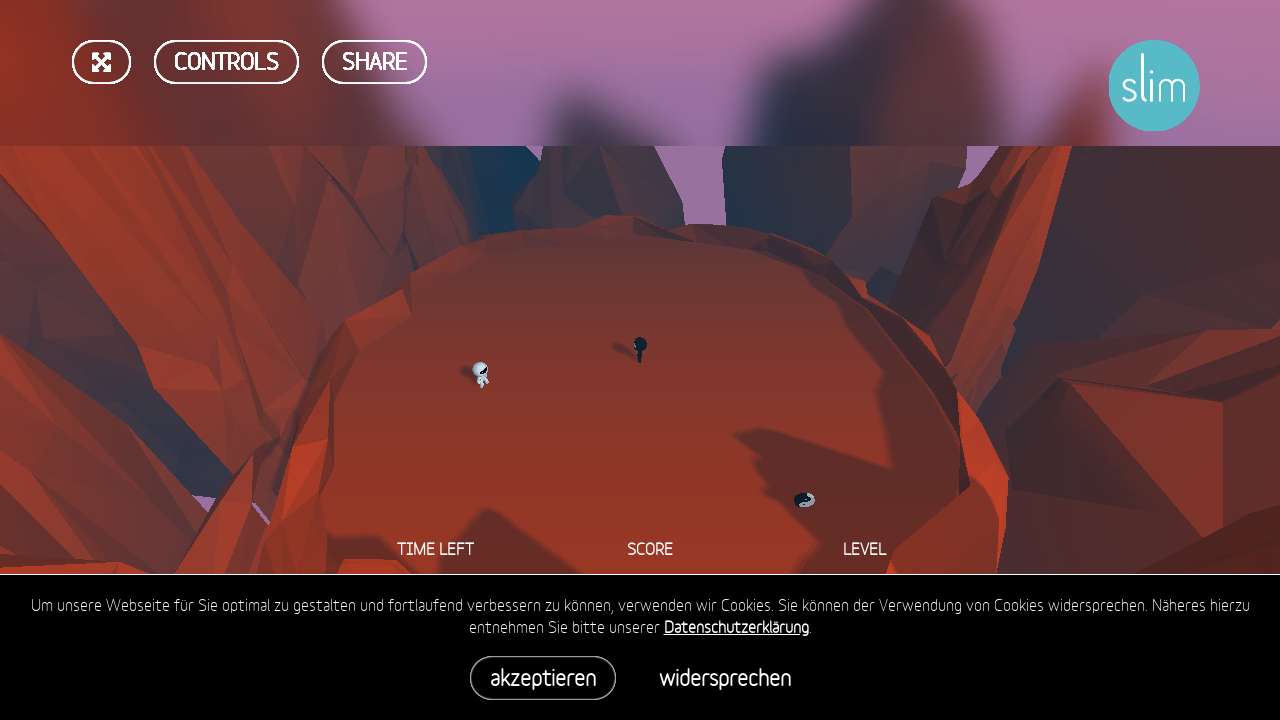